Tests a selenium detector page by filling in token fields and clicking the test button to verify detection bypass.

Starting URL: https://hmaker.github.io/selenium-detector/

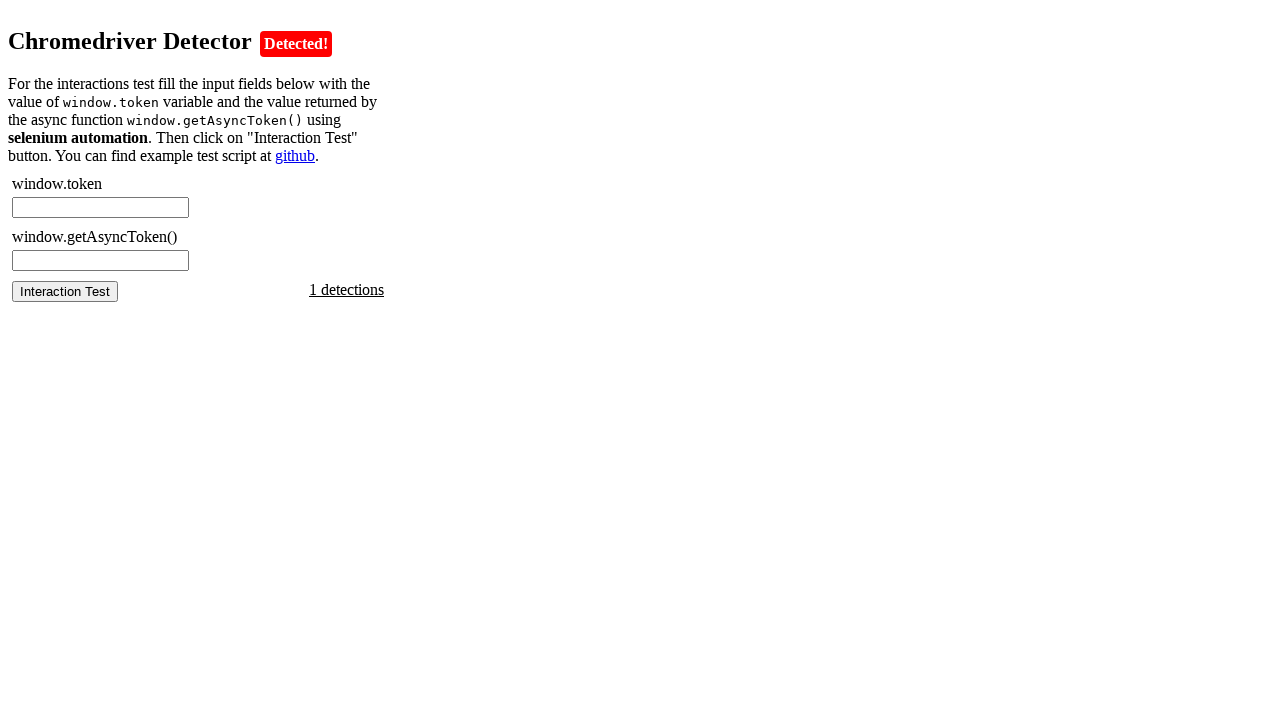

Waited for page to reach domcontentloaded state
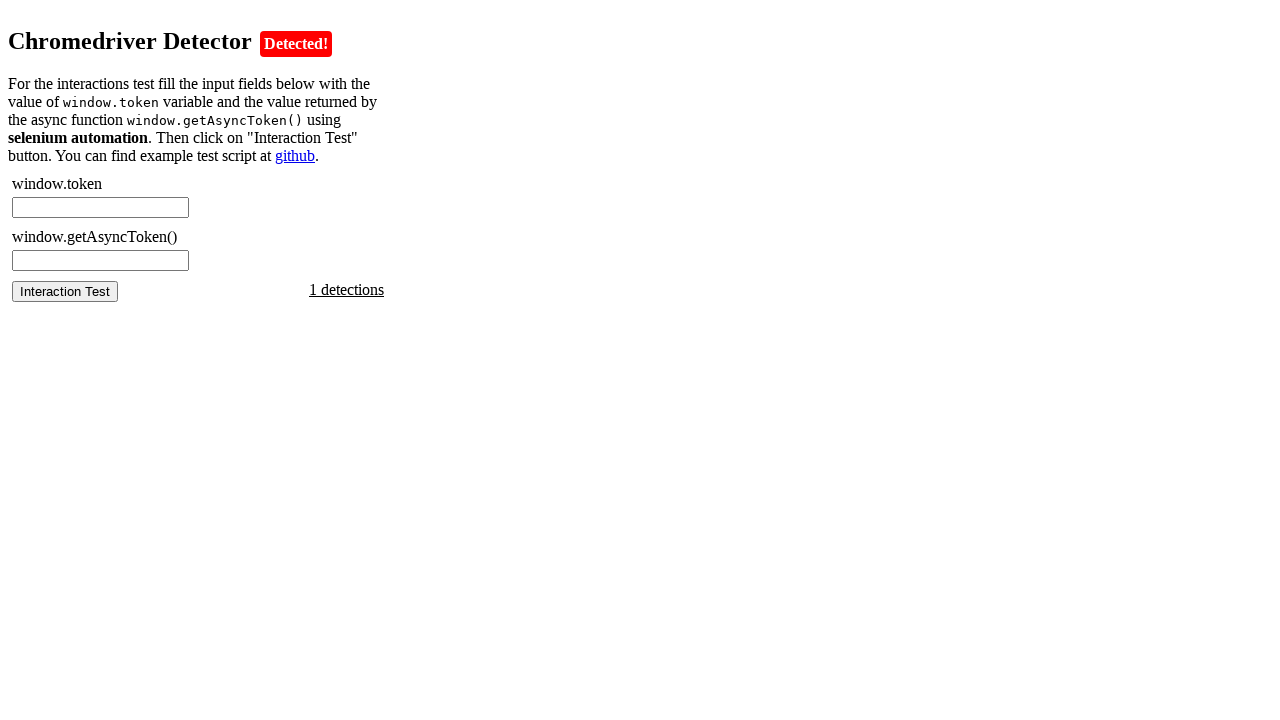

Waited 1 second for page to fully render
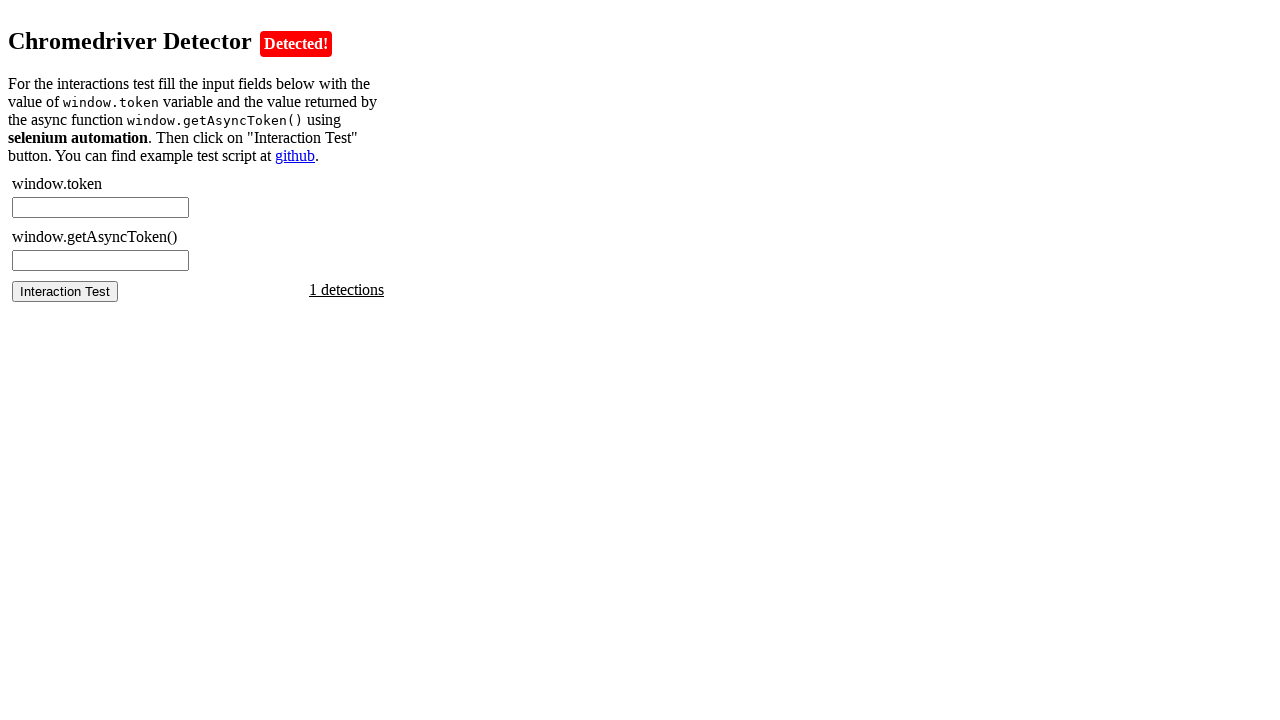

Filled chromedriver token field with test value on #chromedriver-token
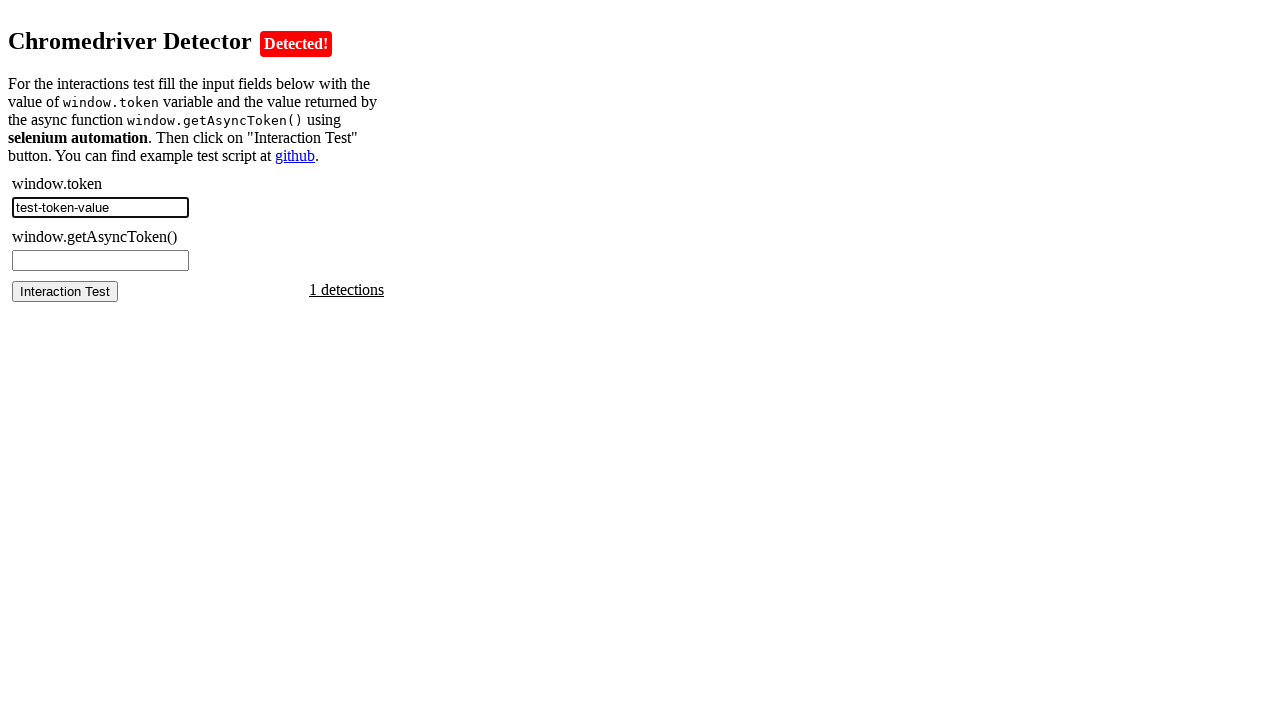

Filled async token field with test value on #chromedriver-asynctoken
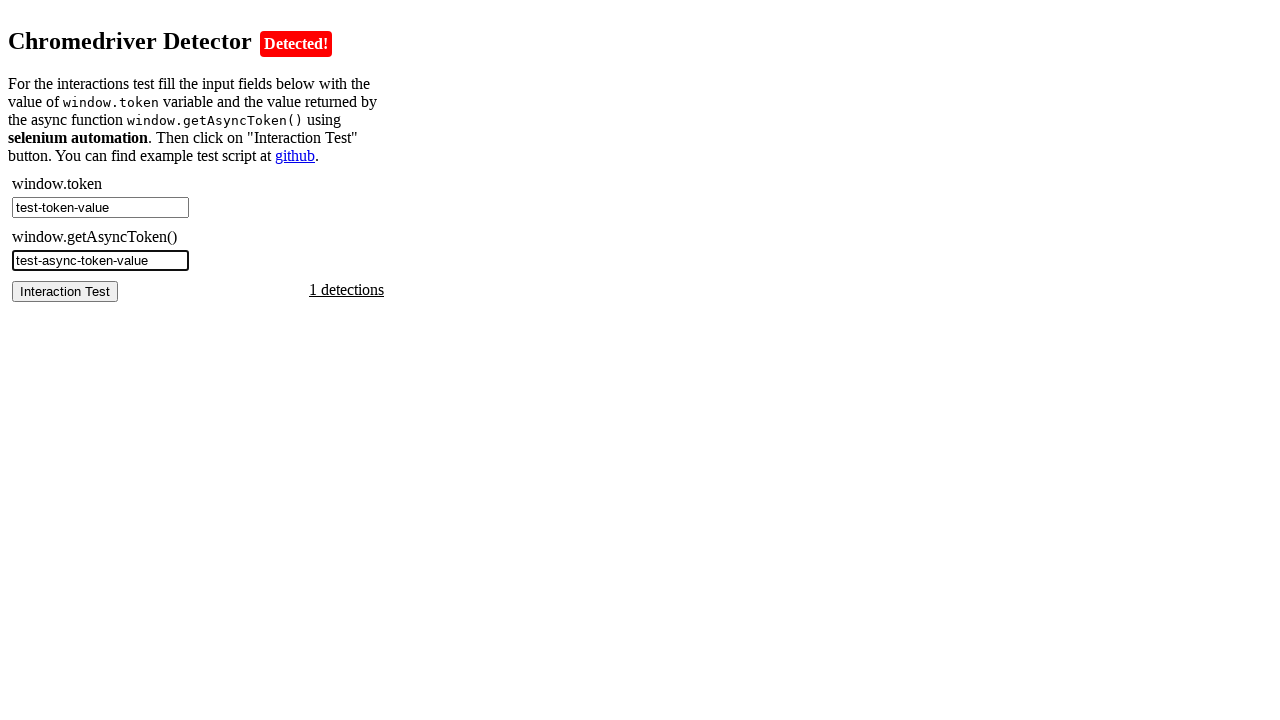

Clicked the test button to verify detection bypass at (65, 291) on #chromedriver-test
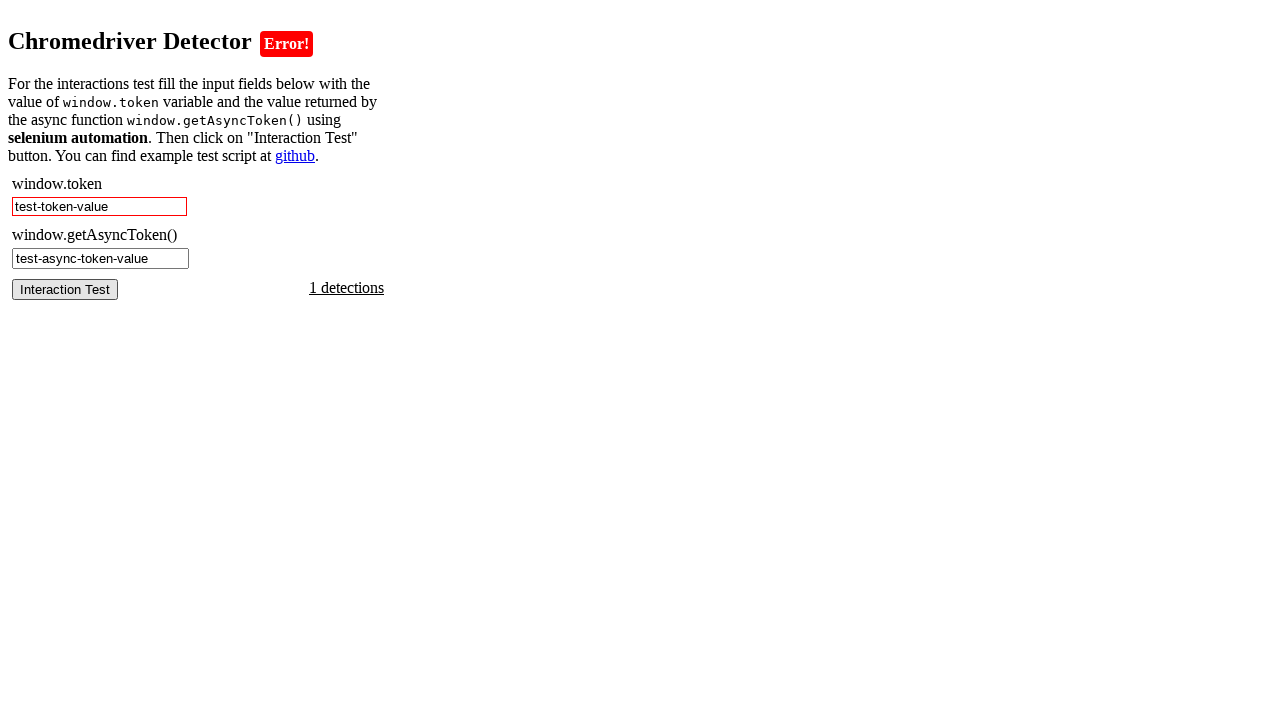

Test result element appeared on page
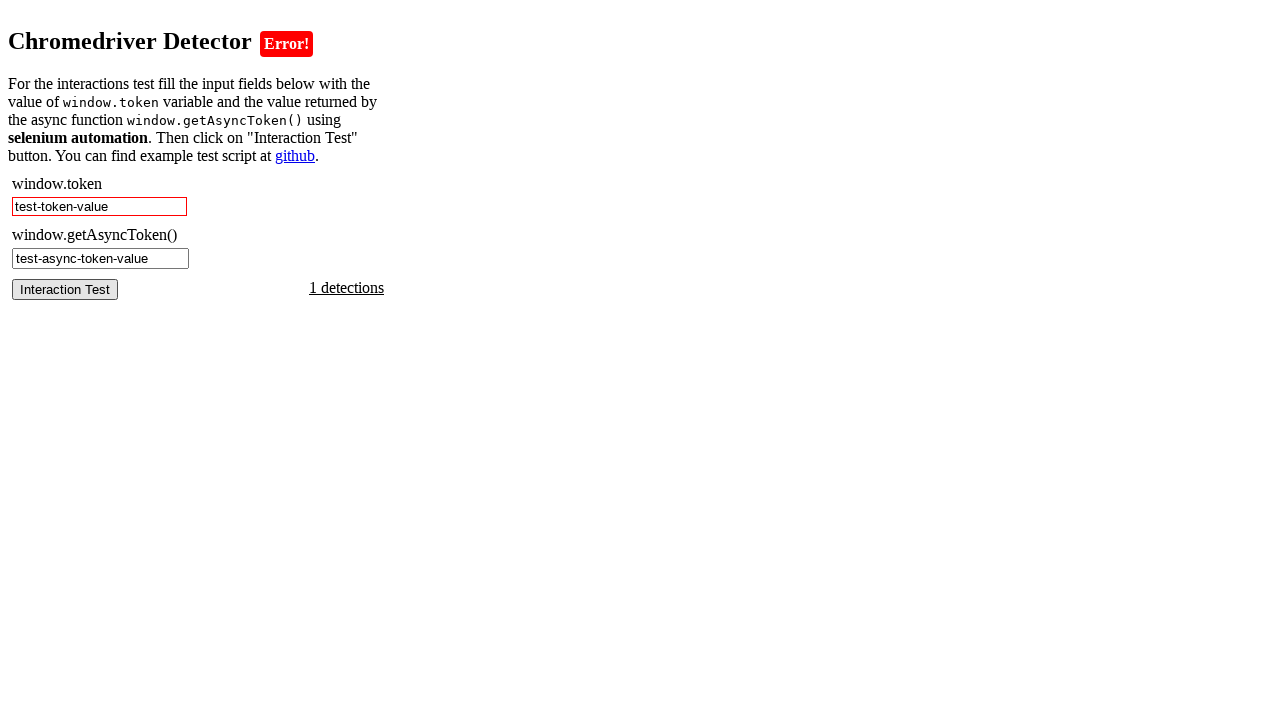

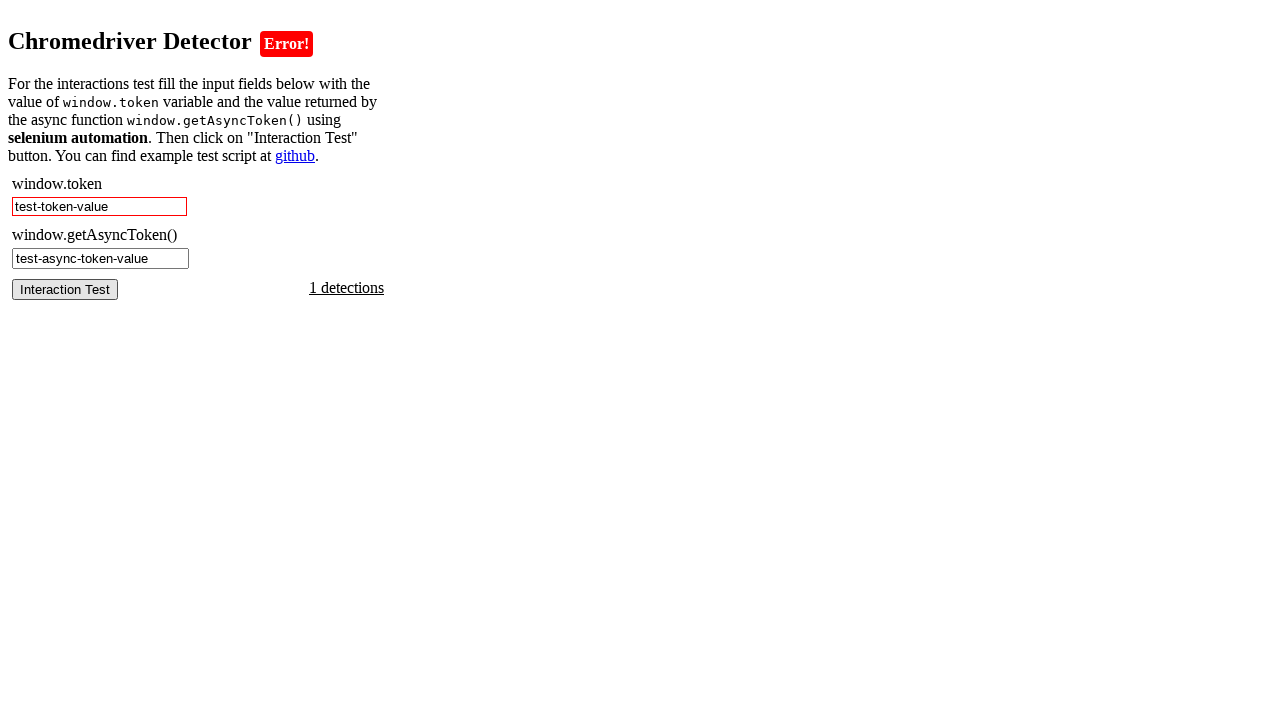